Tests right-click context menu functionality by opening a context menu on a button, verifying it has 6 options, and selecting the "Copy" option from the menu.

Starting URL: http://swisnl.github.io/jQuery-contextMenu/demo.html

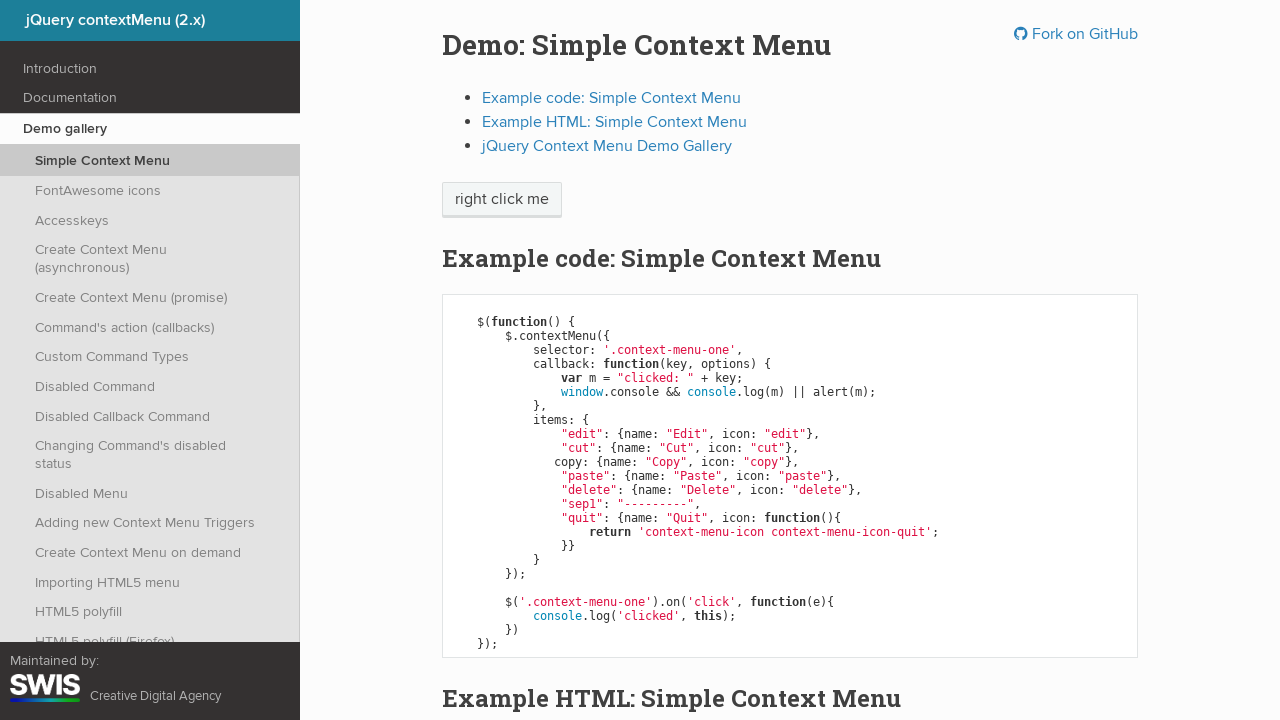

Right-clicked on the 'right click me' button to open context menu at (502, 200) on //span[text()='right click me']
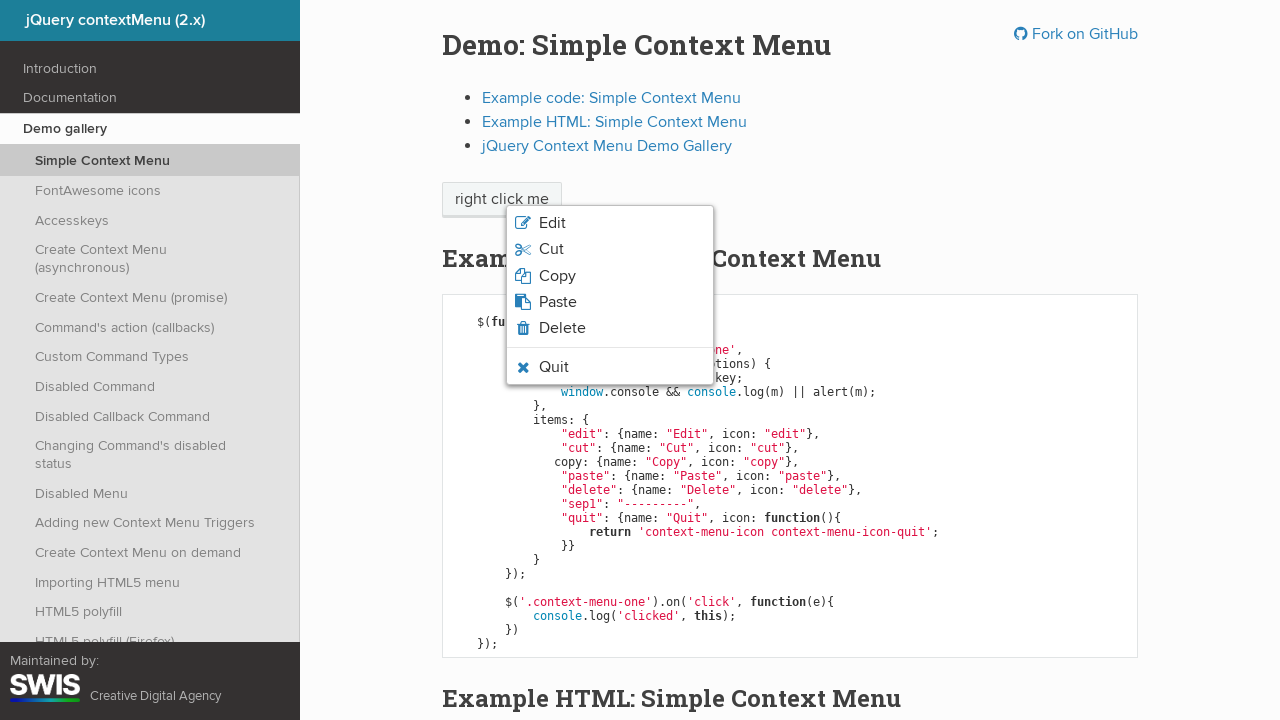

Context menu appeared with options
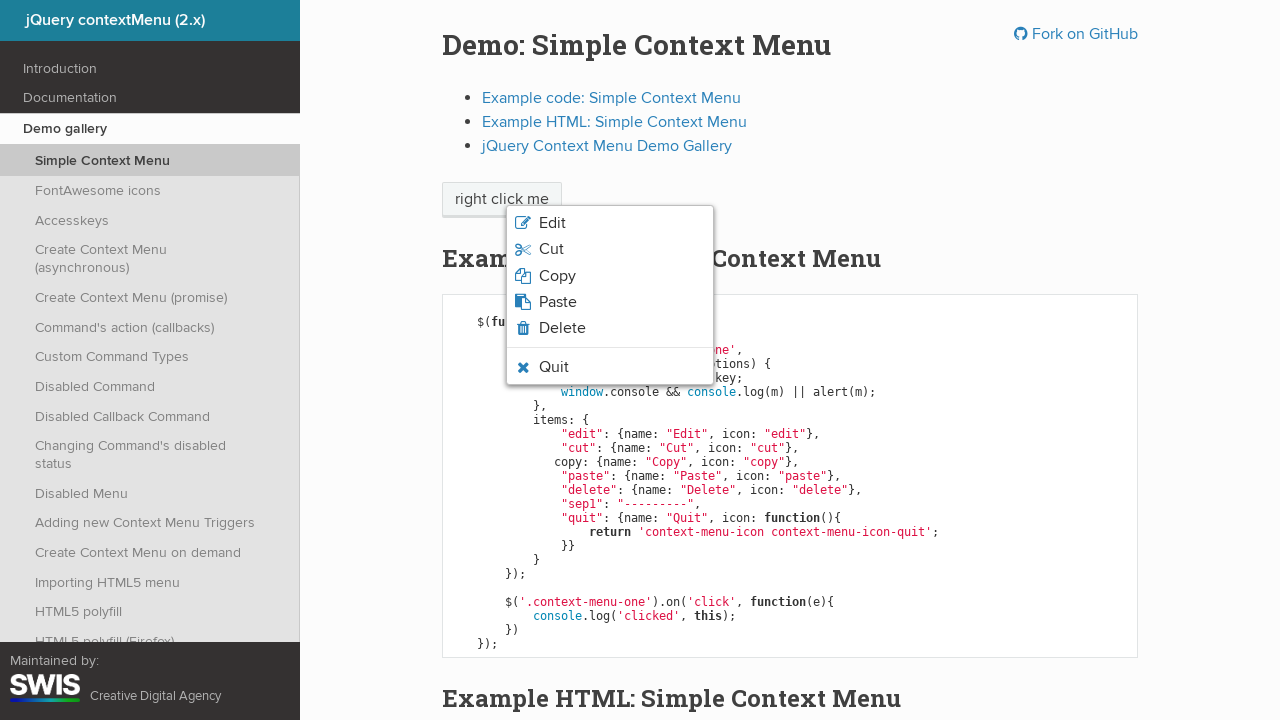

Retrieved context menu options count: 6
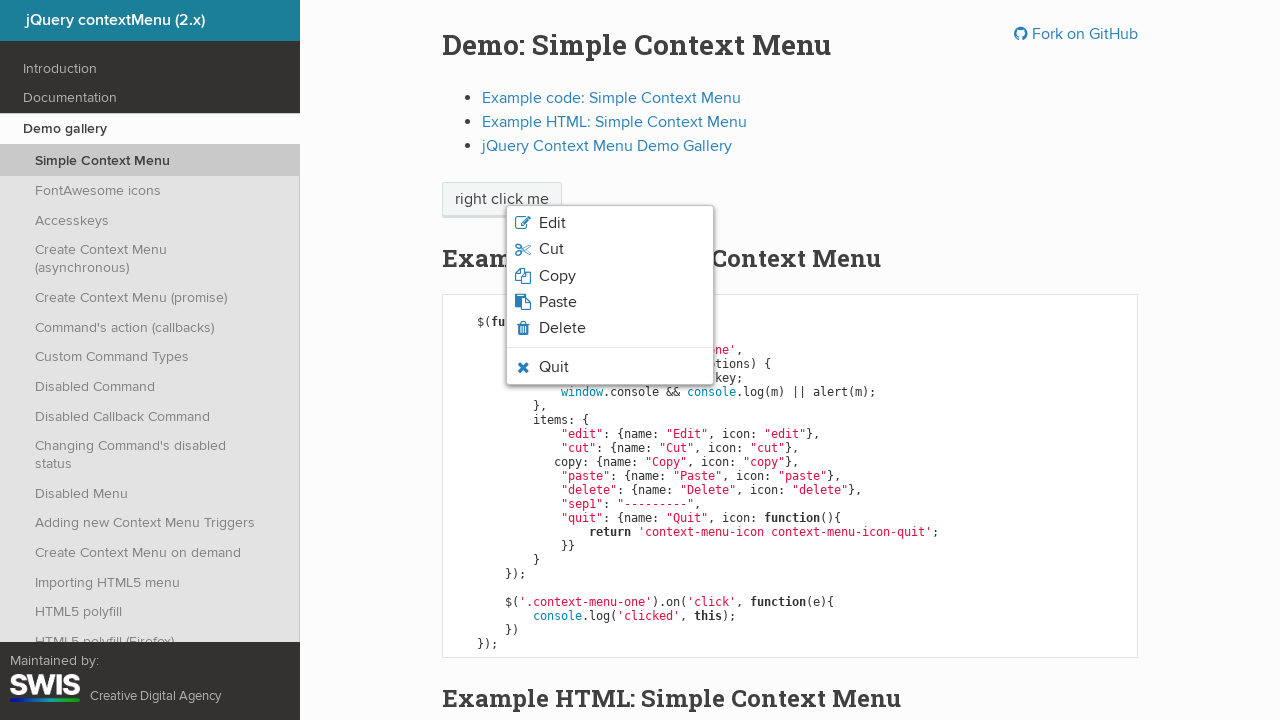

Verified that context menu has exactly 6 options
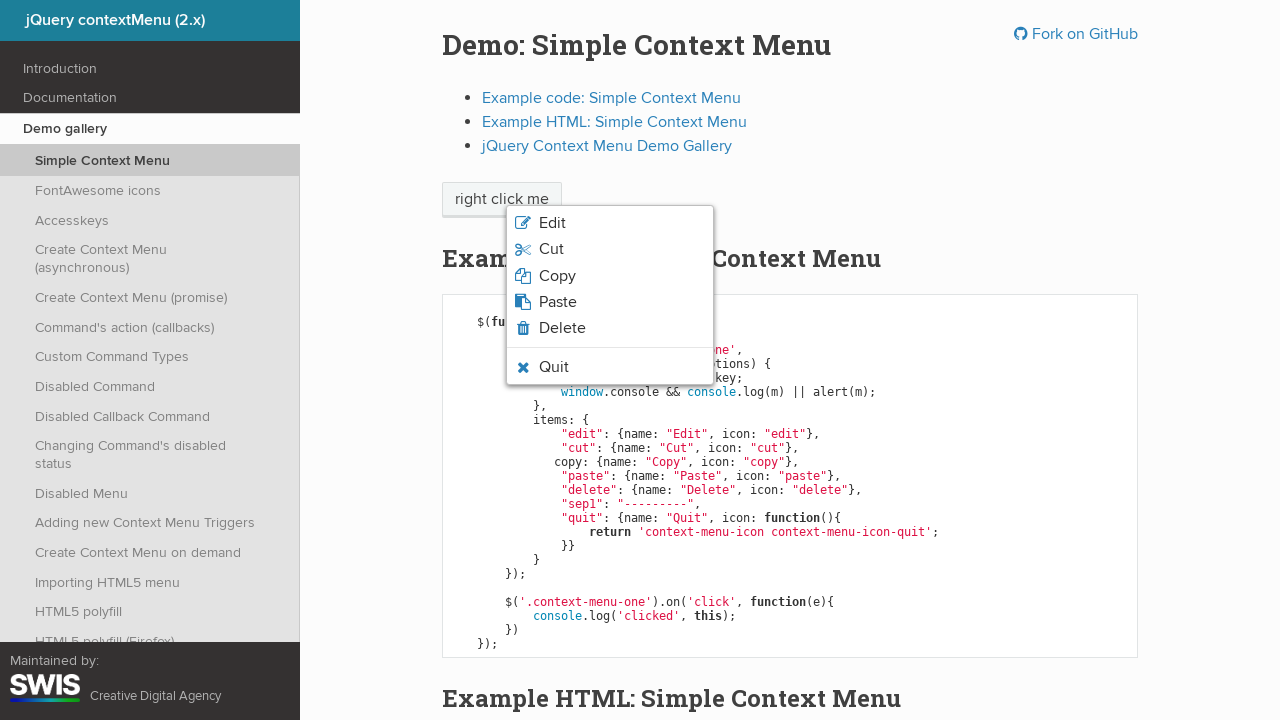

Pressed Escape to close context menu
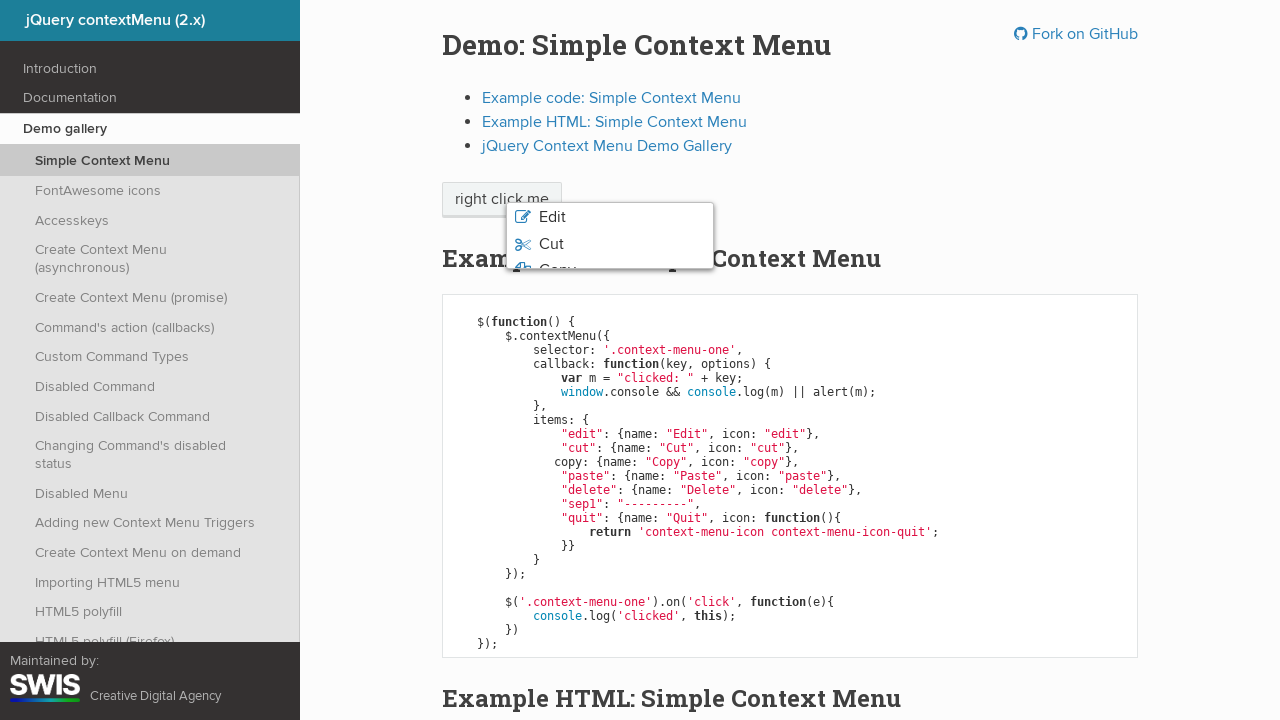

Right-clicked on the button again to reopen context menu at (502, 200) on //span[text()='right click me']
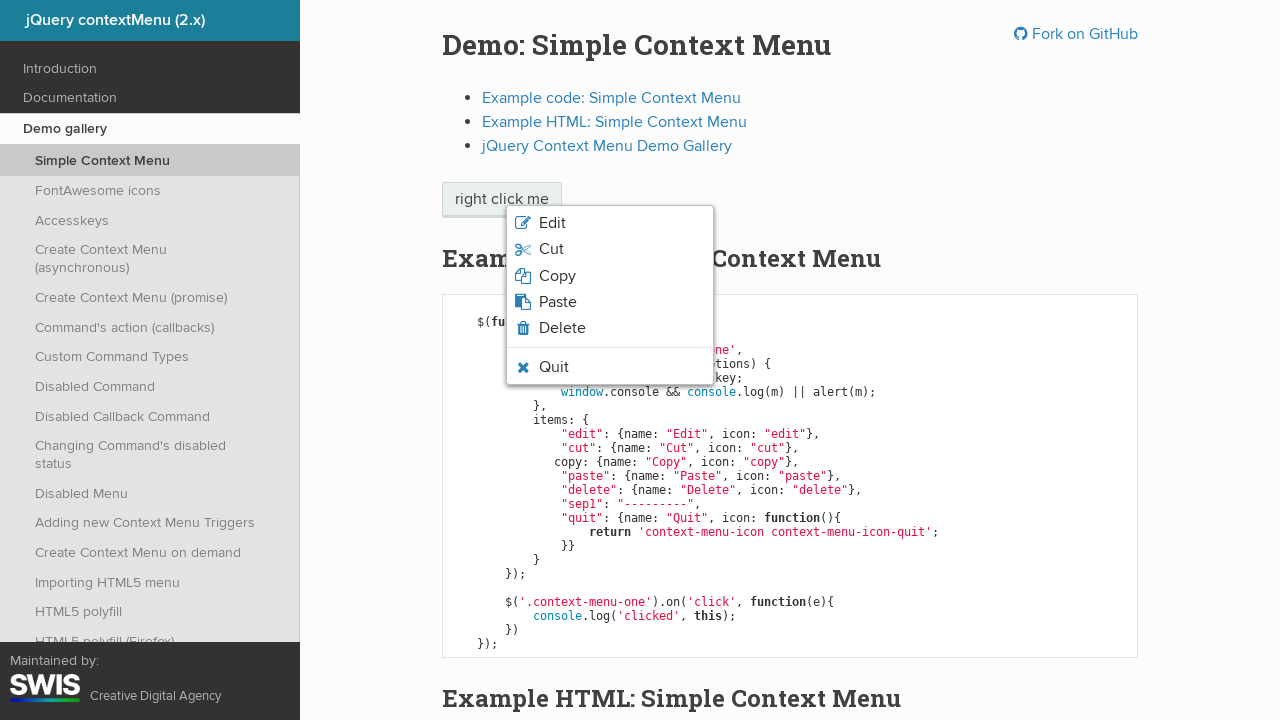

Context menu appeared again
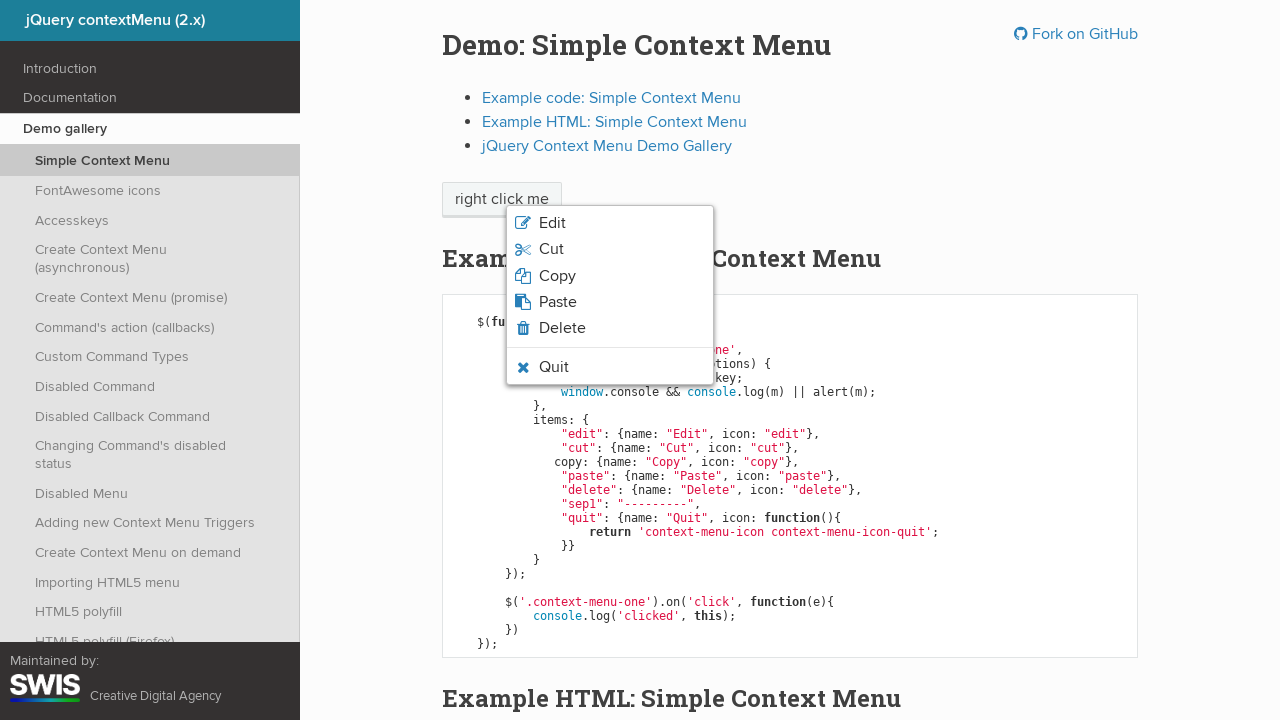

Selected 'Copy' option from context menu at (557, 276) on xpath=//ul[@class='context-menu-list context-menu-root']//span[text()='Copy']
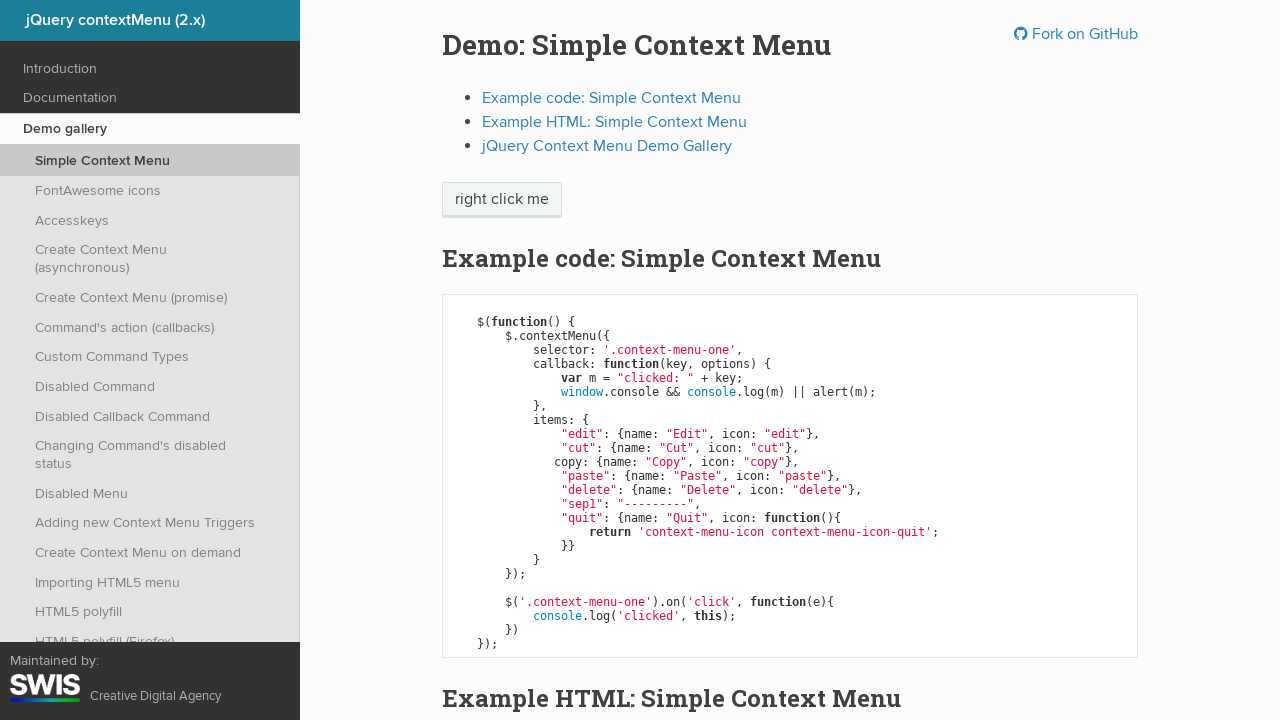

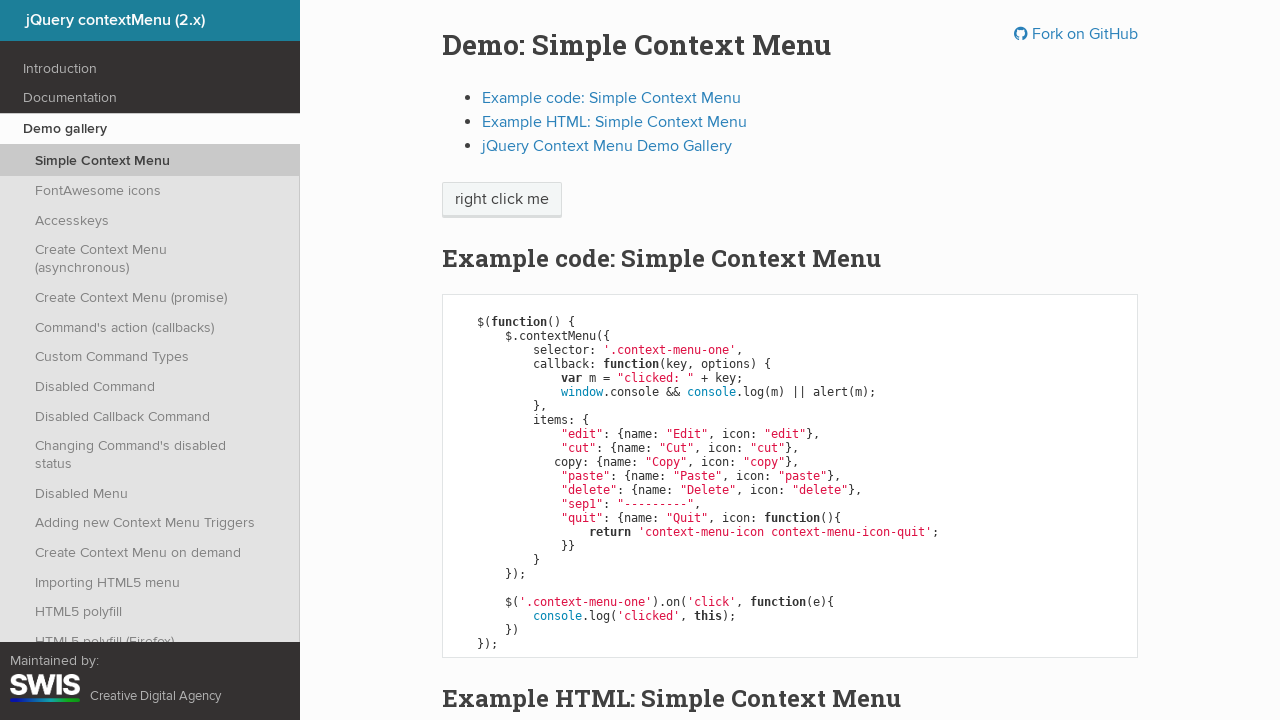